Tests dynamic loading page by clicking Start button and verifying "Hello World!" text appears after the loading animation completes.

Starting URL: https://automationfc.github.io/dynamic-loading/

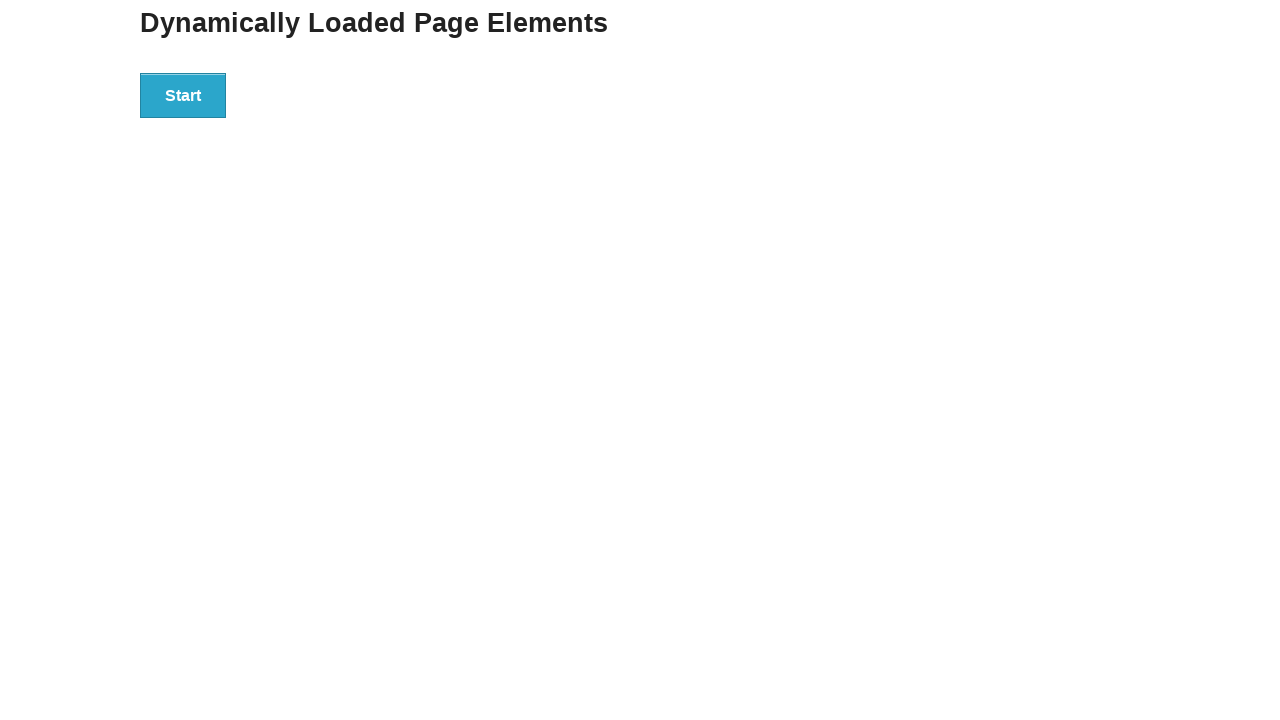

Clicked Start button to initiate dynamic loading at (183, 95) on xpath=//button[contains(text(),'Start')]
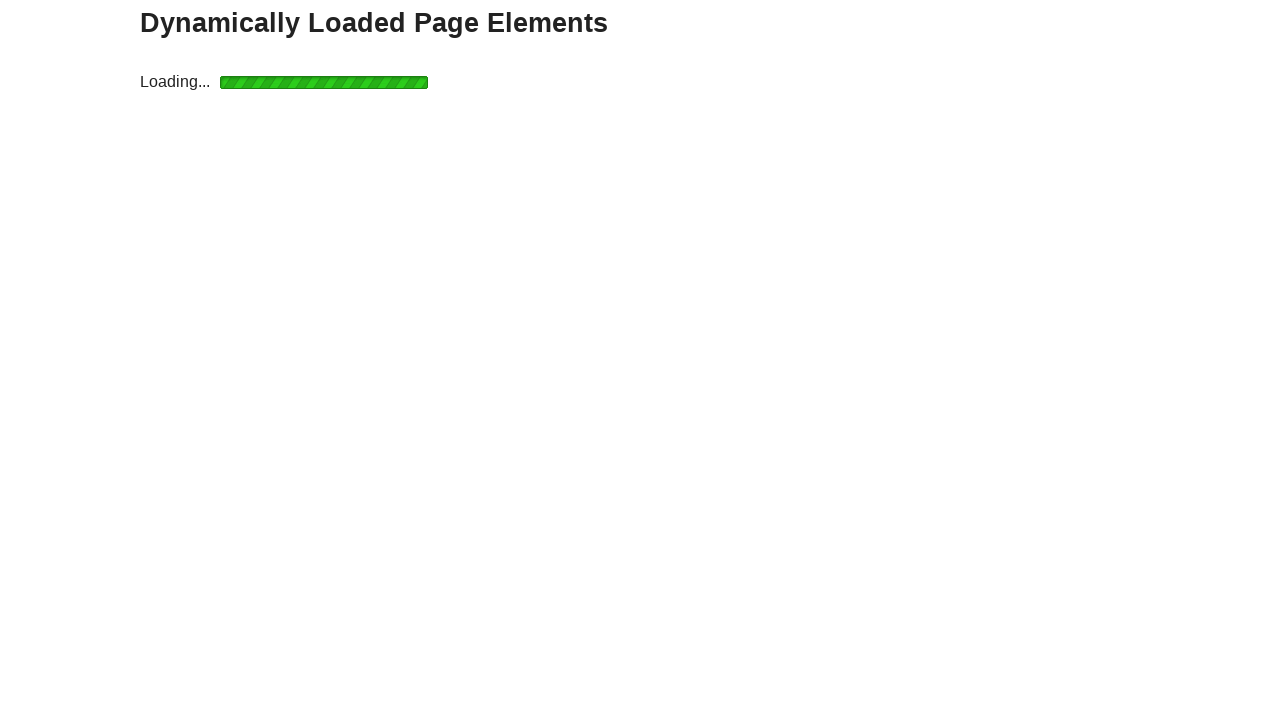

Loading animation completed and result text appeared
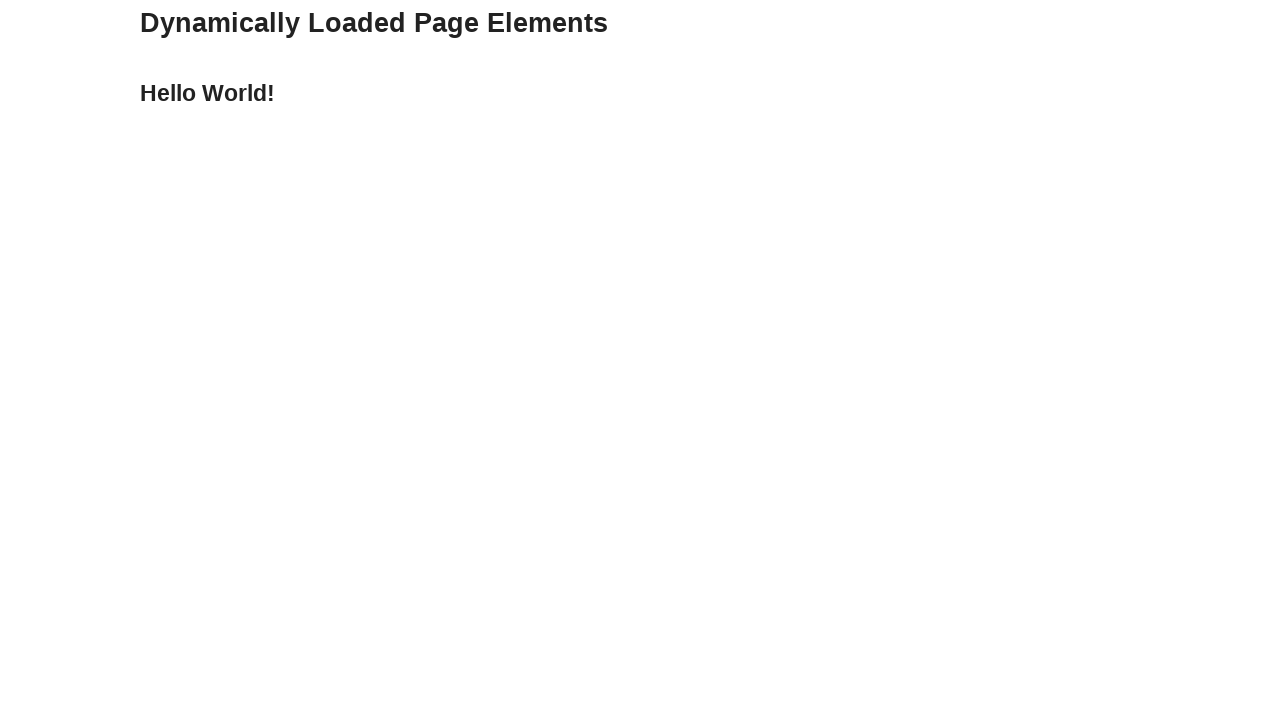

Retrieved result text from element
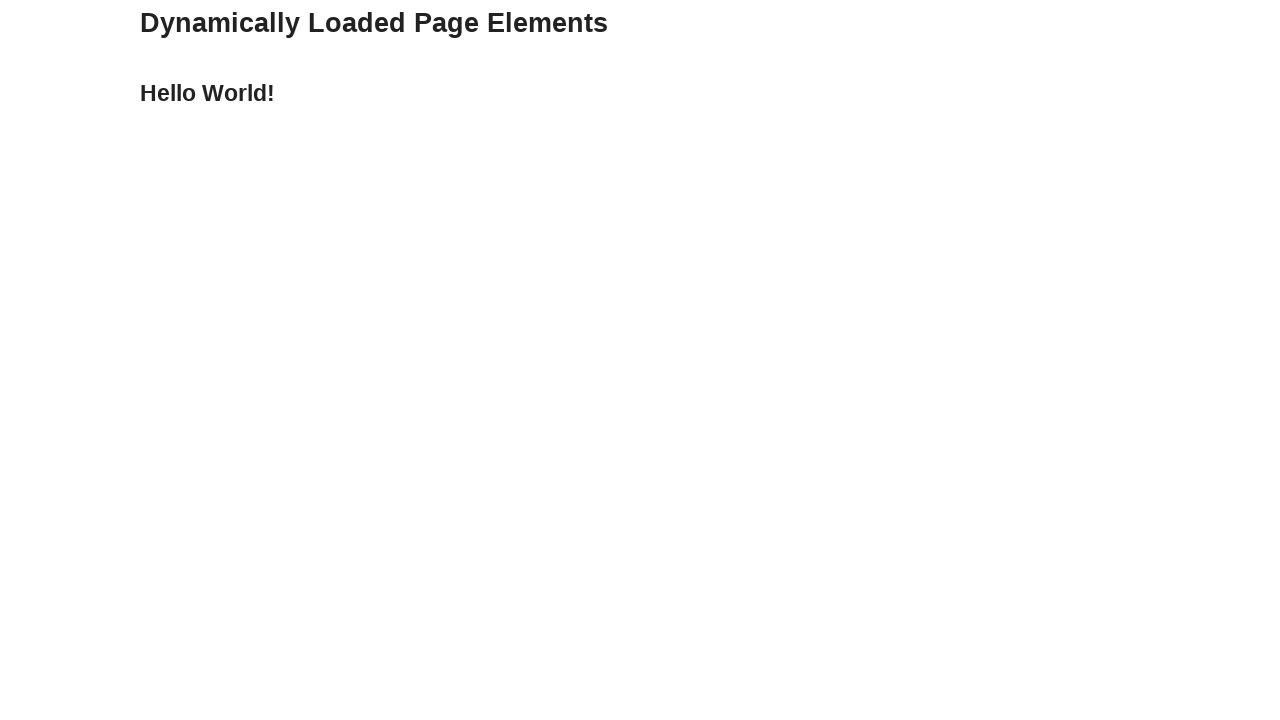

Verified 'Hello World!' text is displayed correctly
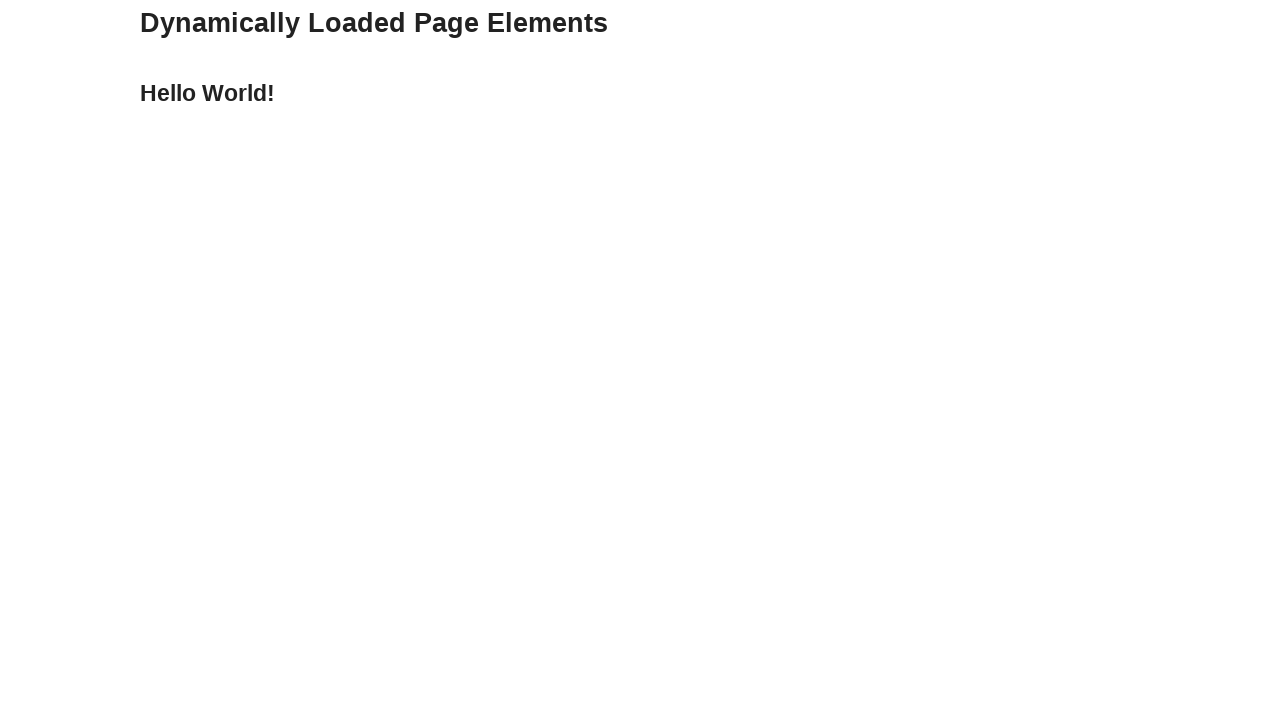

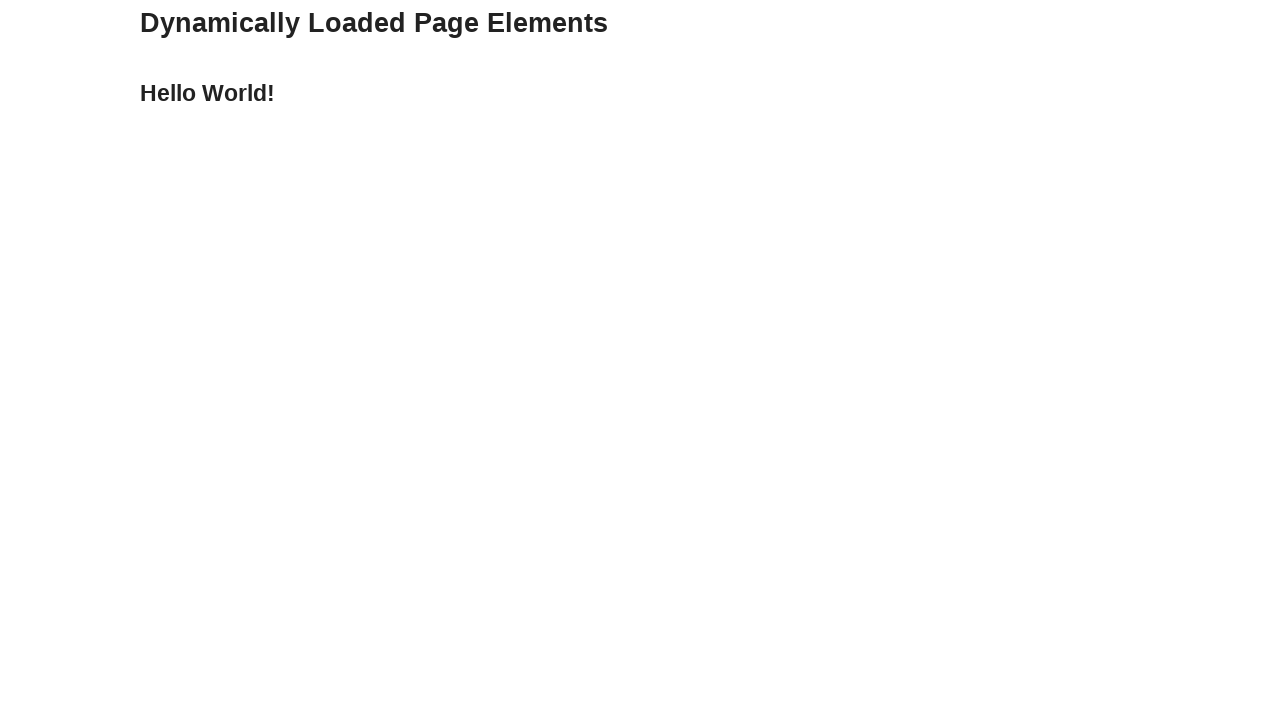